Tests clicking a radio button on an automation practice page

Starting URL: https://www.rahulshettyacademy.com/AutomationPractice/

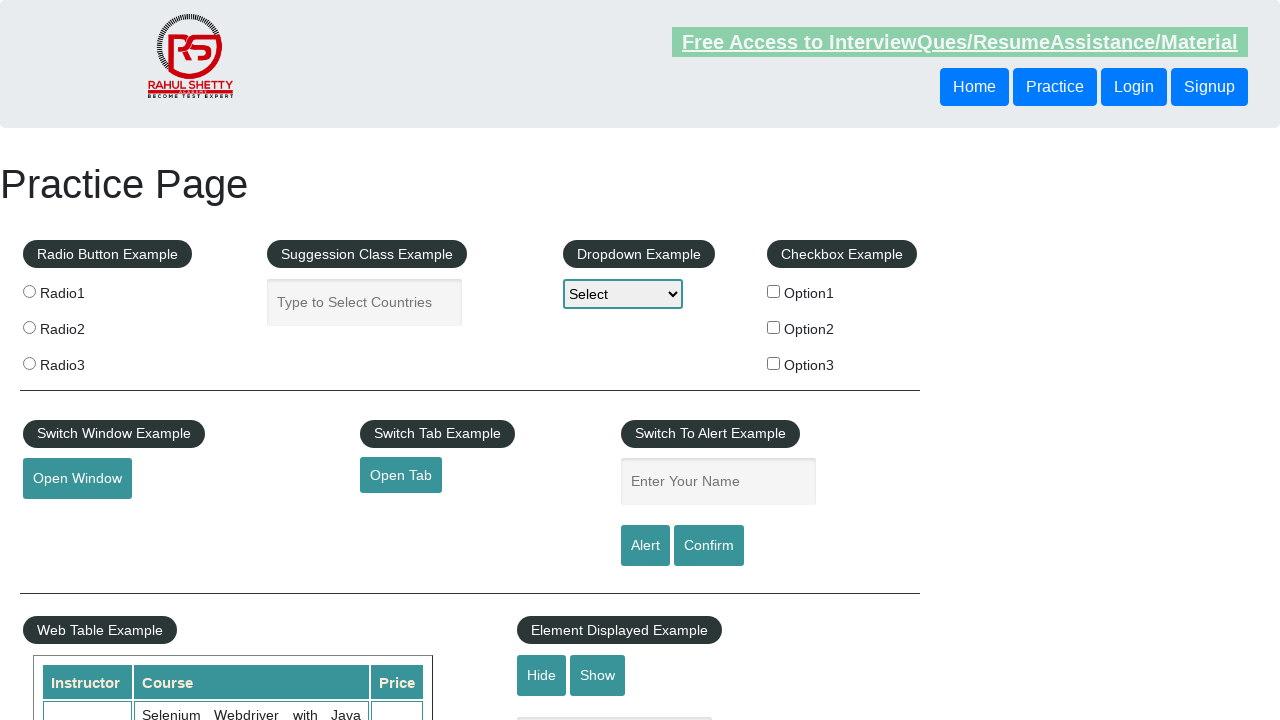

Clicked the radio button on the automation practice page at (29, 291) on input[name='radioButton']
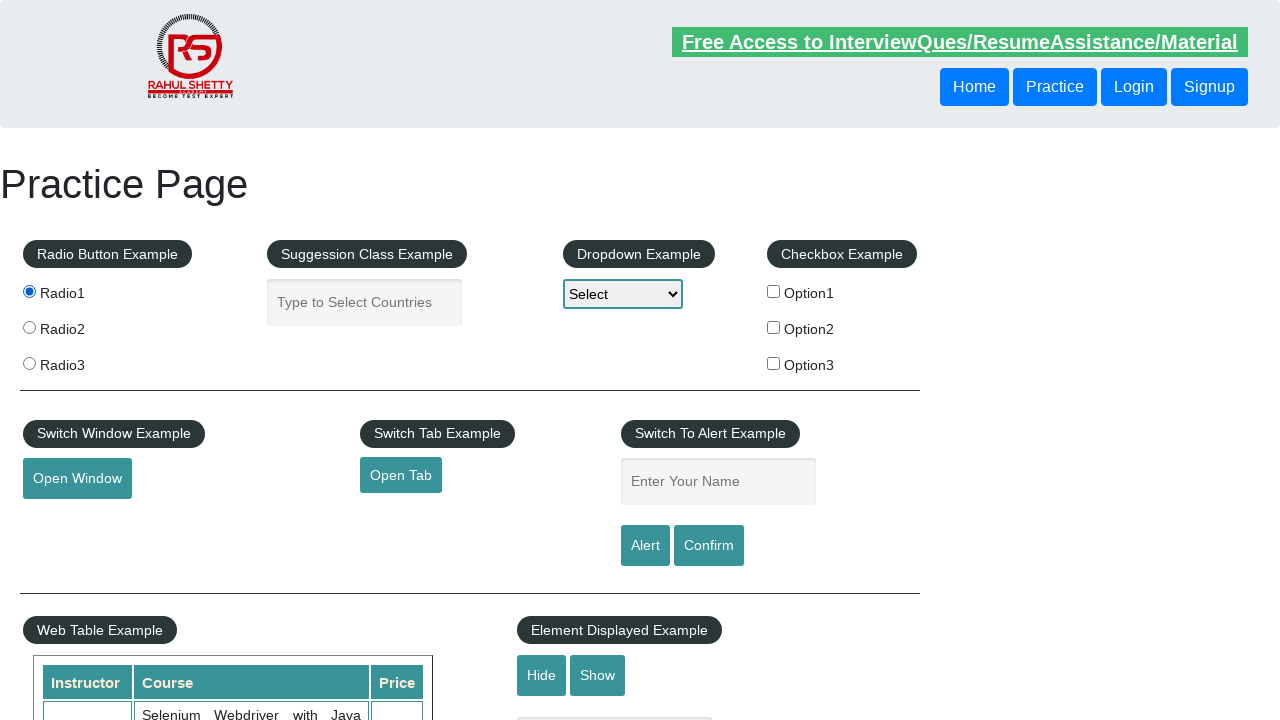

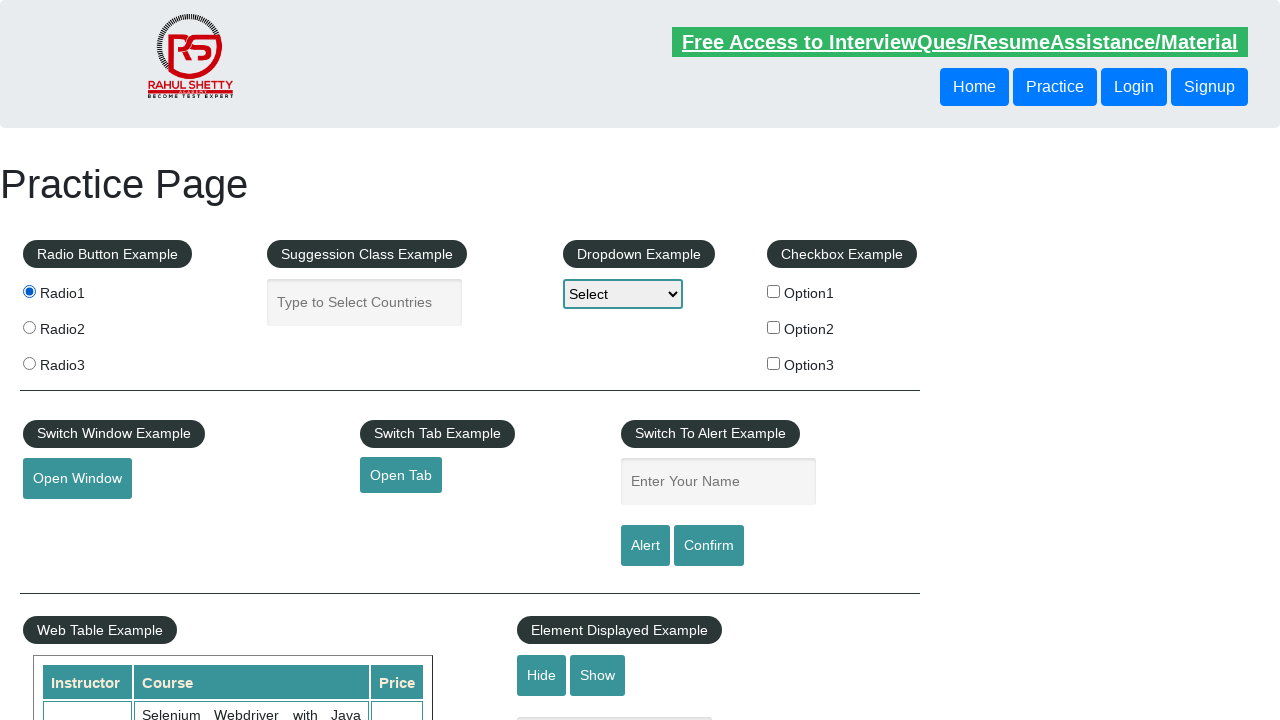